Tests adding specific grocery items (Cucumber, Brocolli, Beetroot) to cart by finding products by name and clicking their Add to Cart buttons

Starting URL: https://rahulshettyacademy.com/seleniumPractise/

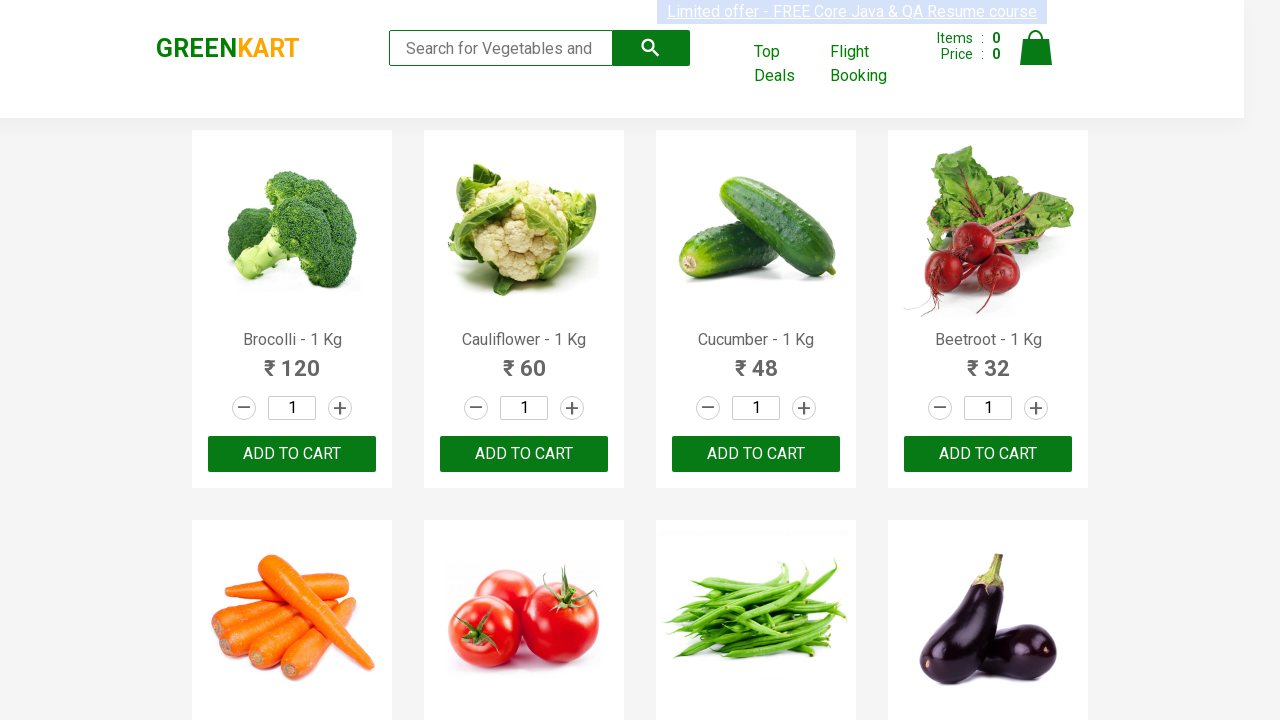

Waited for product names to load on the page
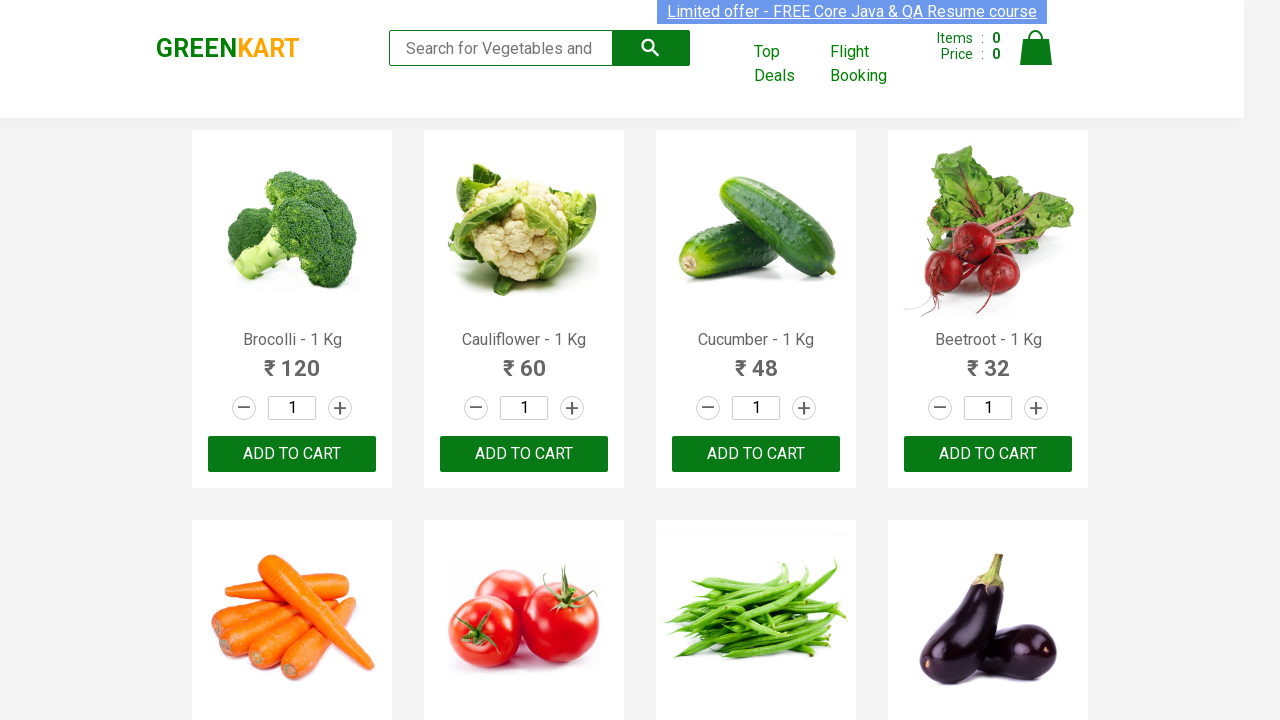

Retrieved all product name elements from the page
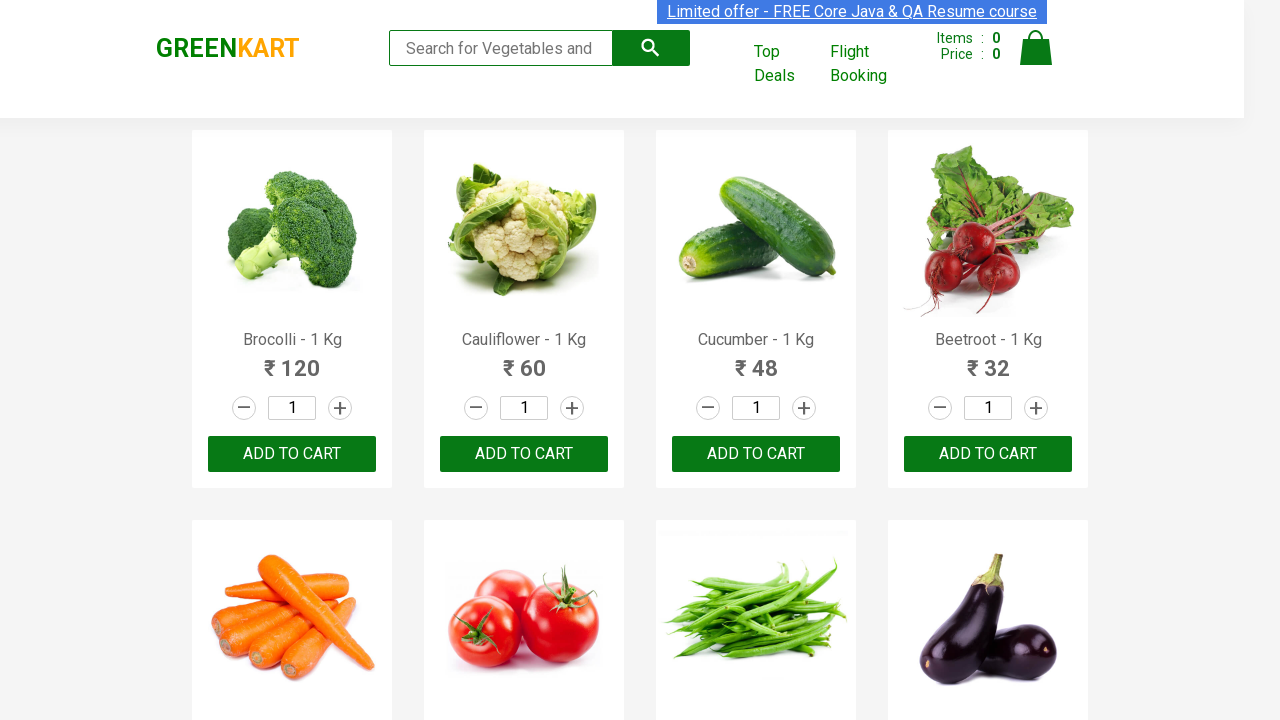

Found product 'Brocolli' in the list
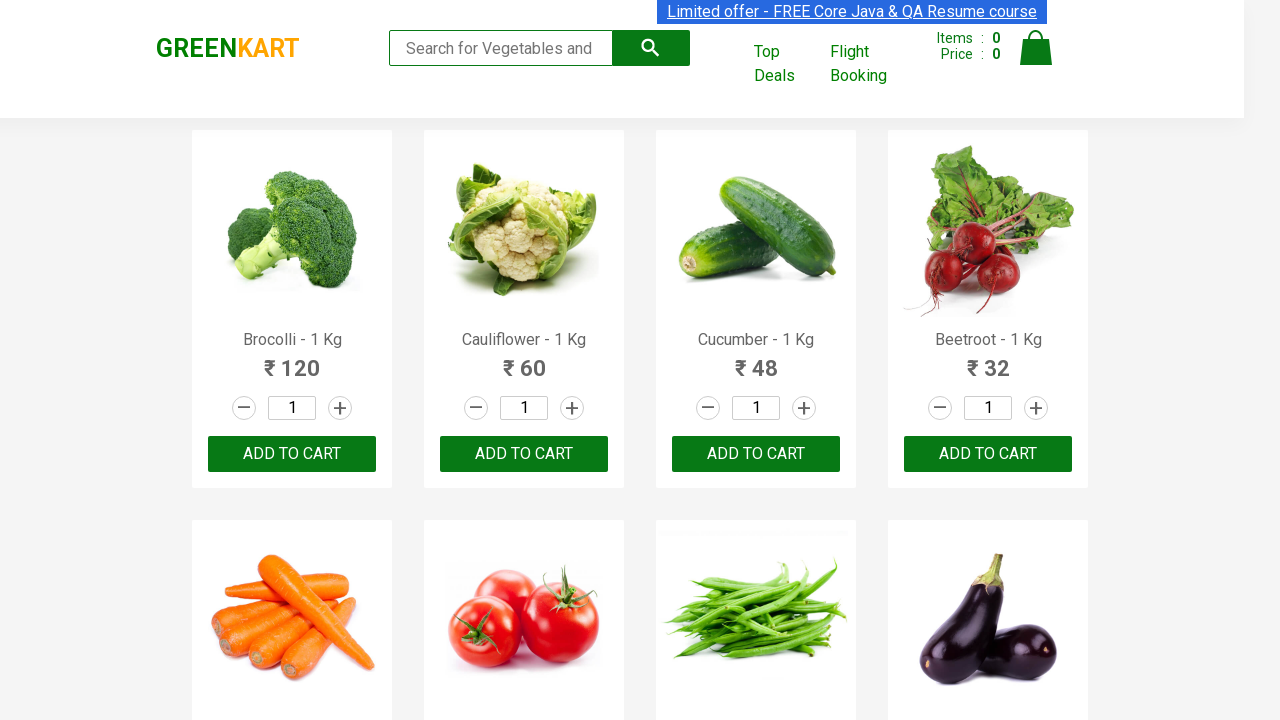

Clicked 'Add to Cart' button for 'Brocolli' at (292, 454) on xpath=//div[@class='product-action']/button >> nth=0
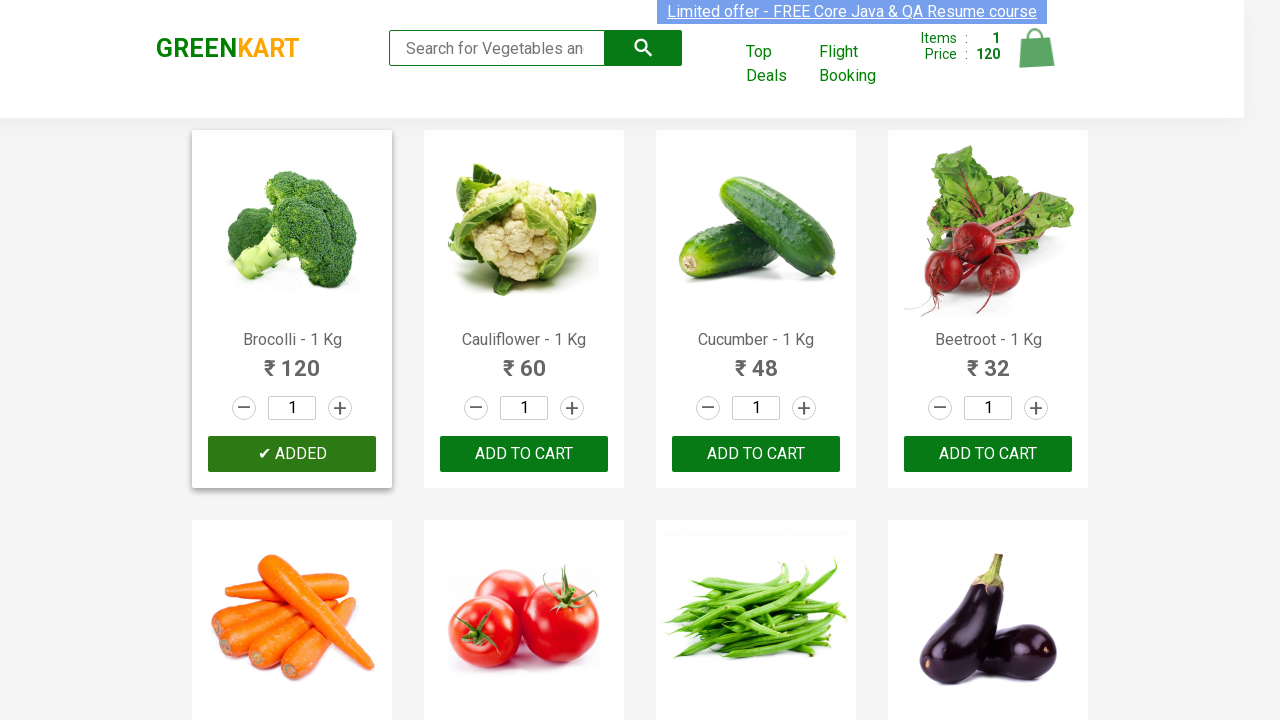

Found product 'Cucumber' in the list
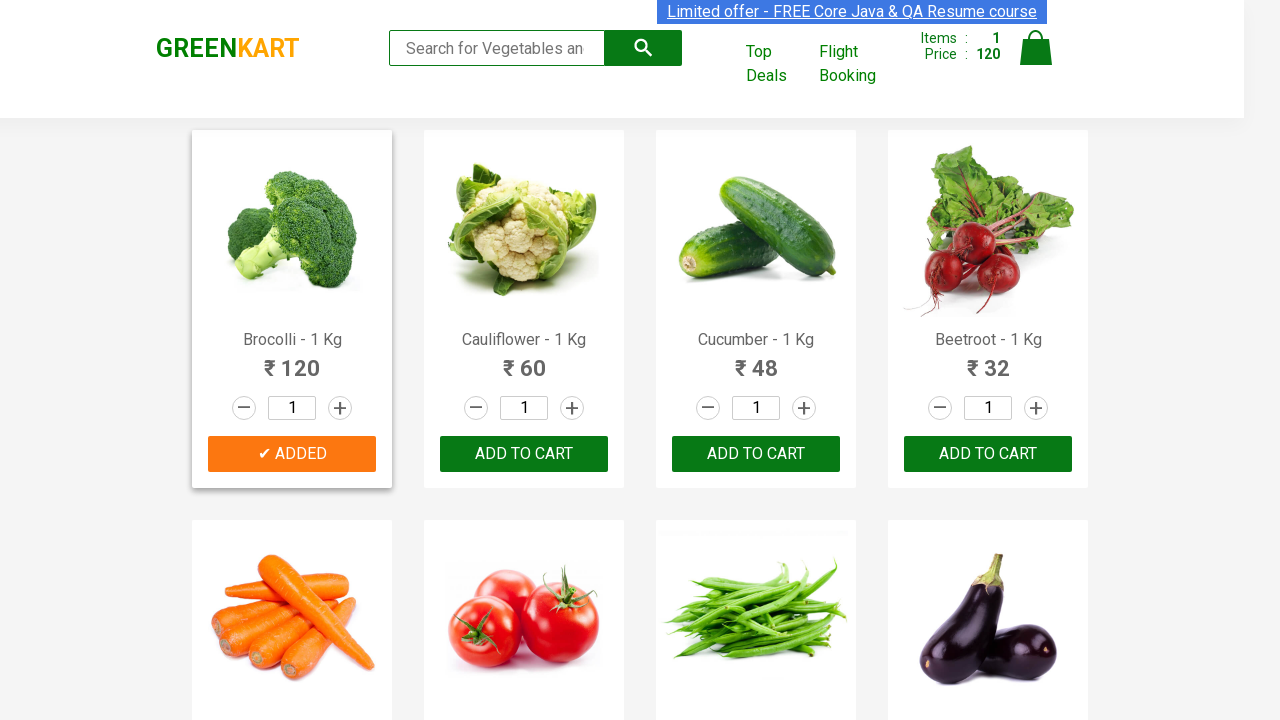

Clicked 'Add to Cart' button for 'Cucumber' at (756, 454) on xpath=//div[@class='product-action']/button >> nth=2
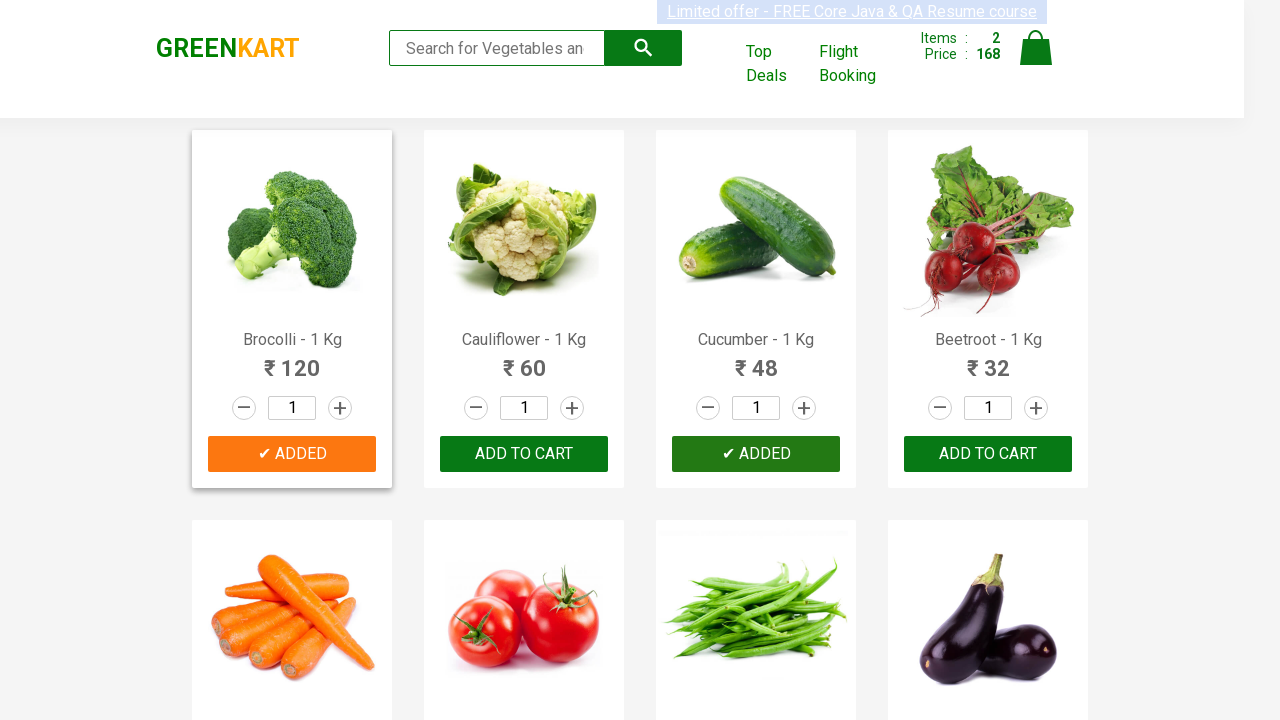

Found product 'Beetroot' in the list
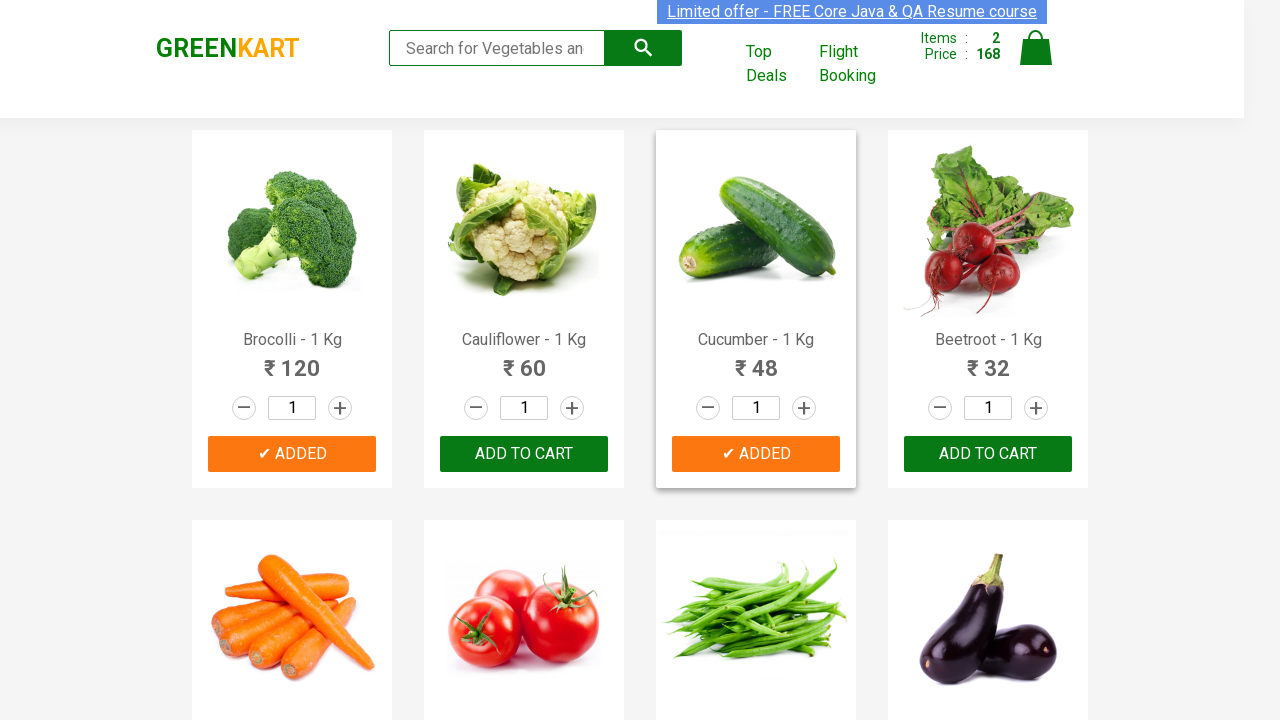

Clicked 'Add to Cart' button for 'Beetroot' at (988, 454) on xpath=//div[@class='product-action']/button >> nth=3
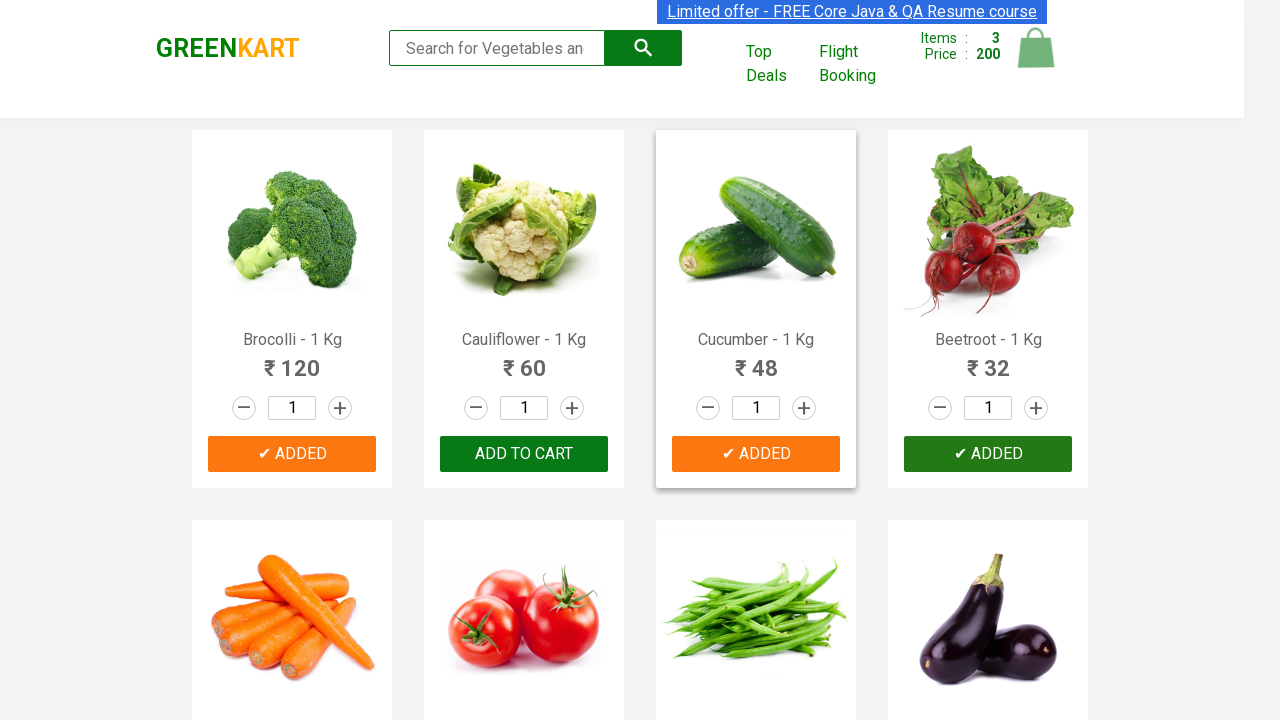

All required items (Cucumber, Brocolli, Beetroot) have been added to cart
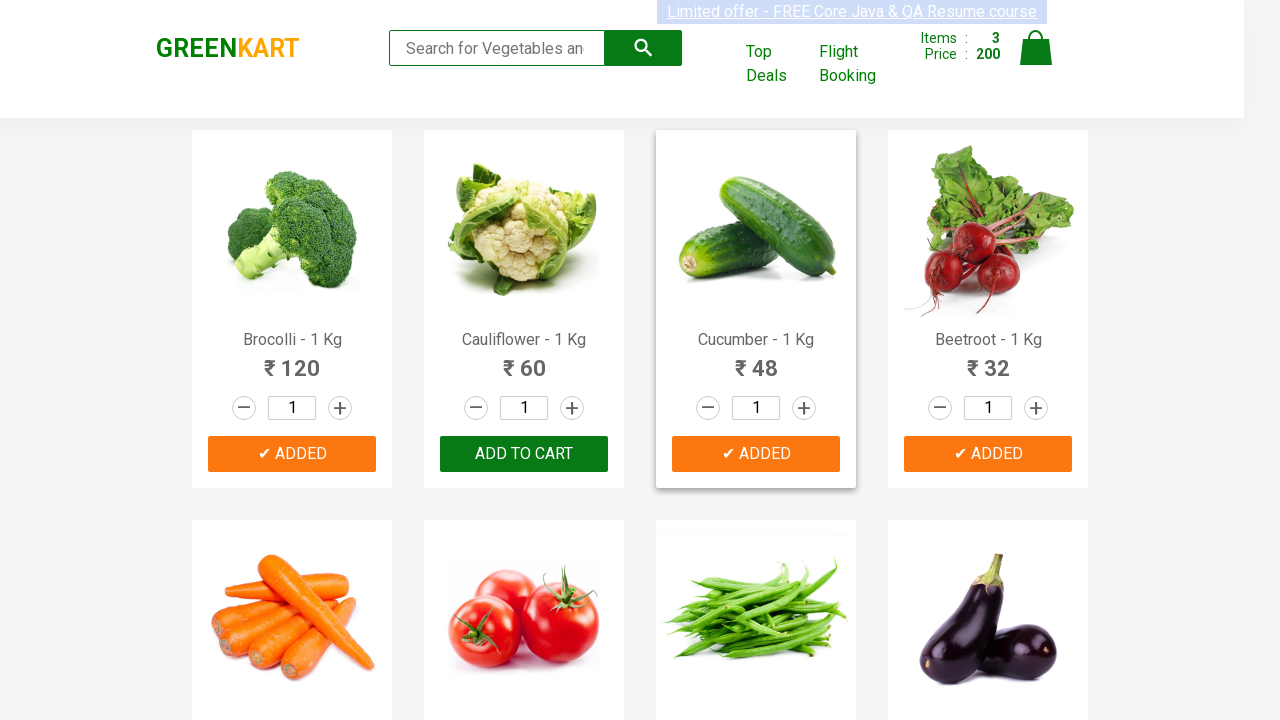

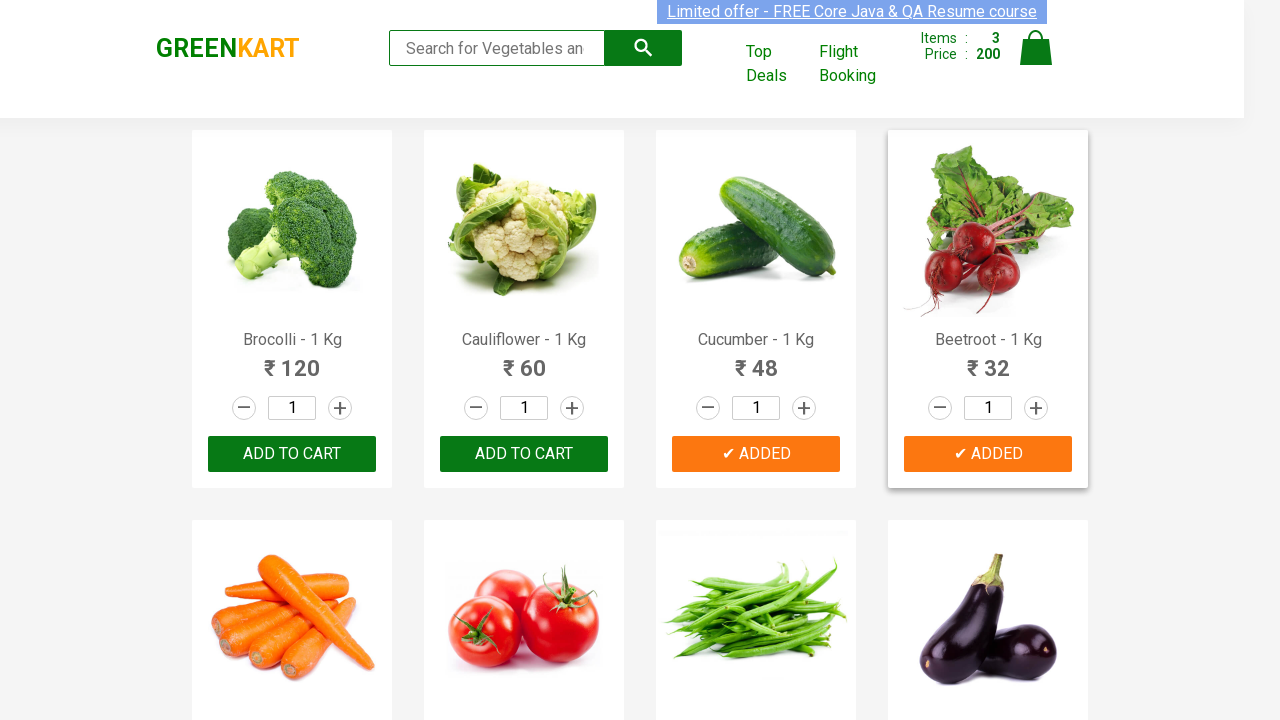